Tests keyboard input functionality by sending various keys (letters, space, function keys) to an input field and verifying the captured key is displayed correctly

Starting URL: https://the-internet.herokuapp.com/key_presses

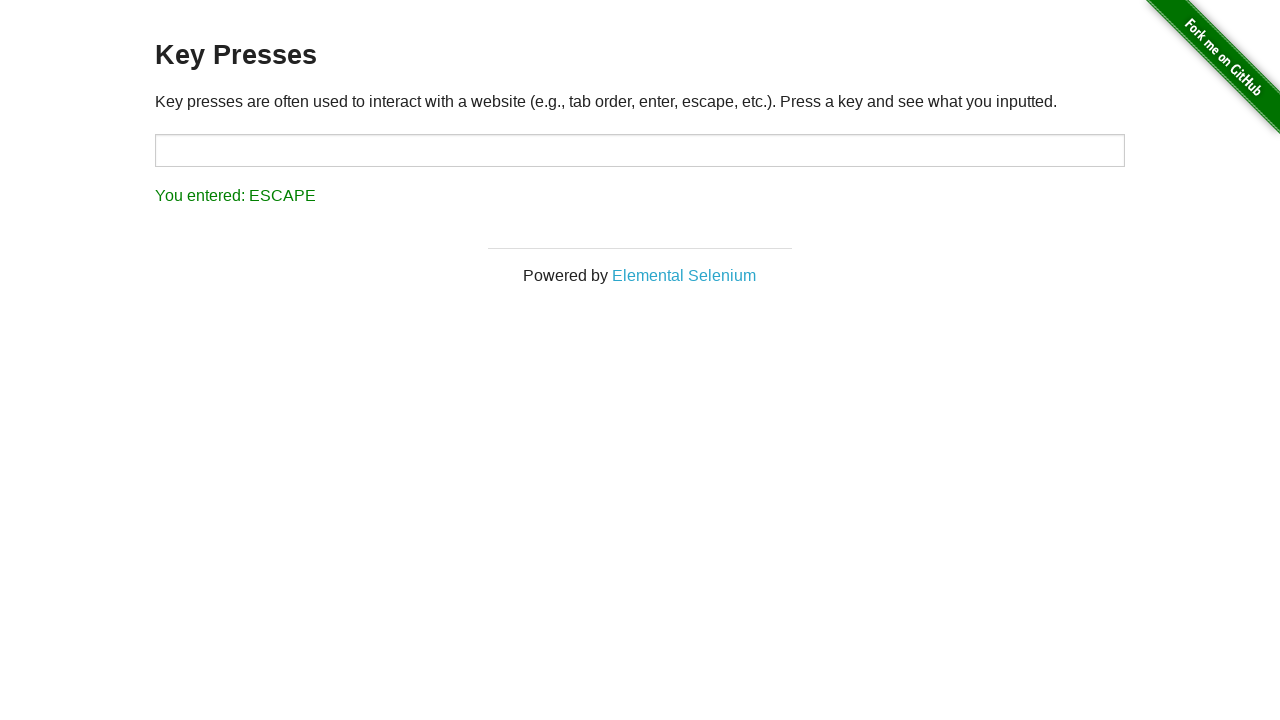

Pressed letter 'C' on target input field on #target
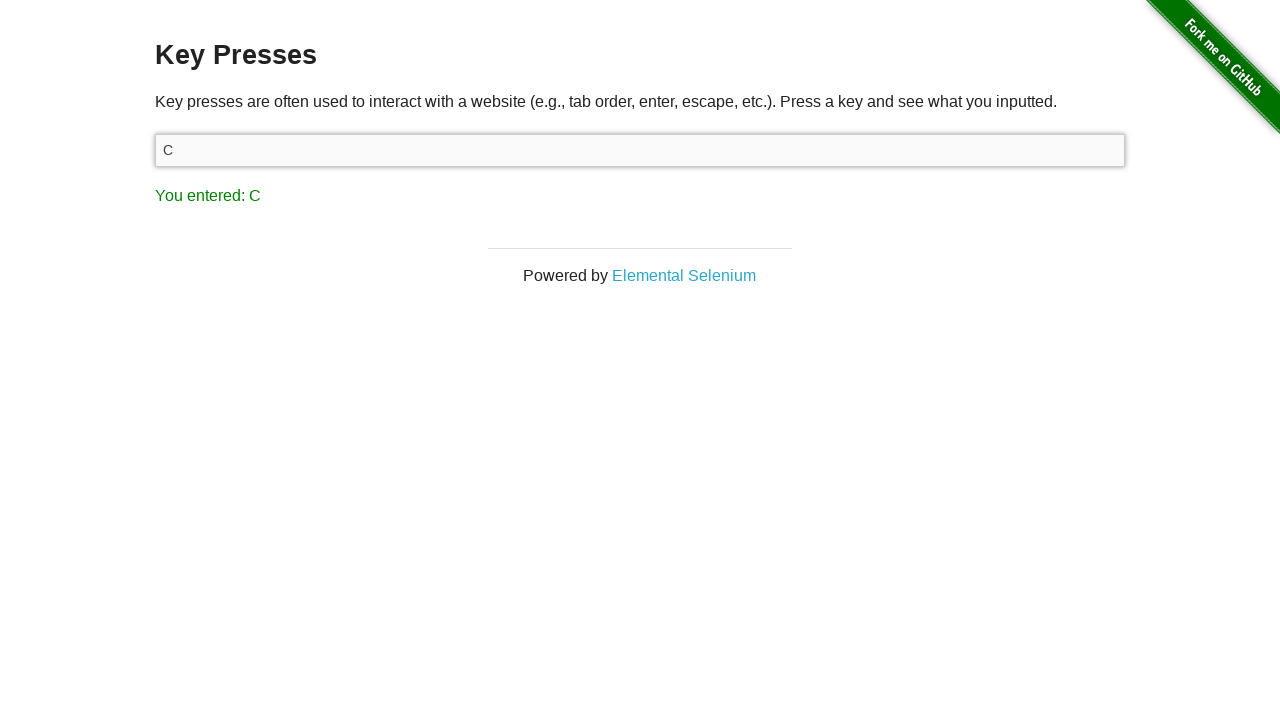

Verified 'C' key press was captured and displayed correctly
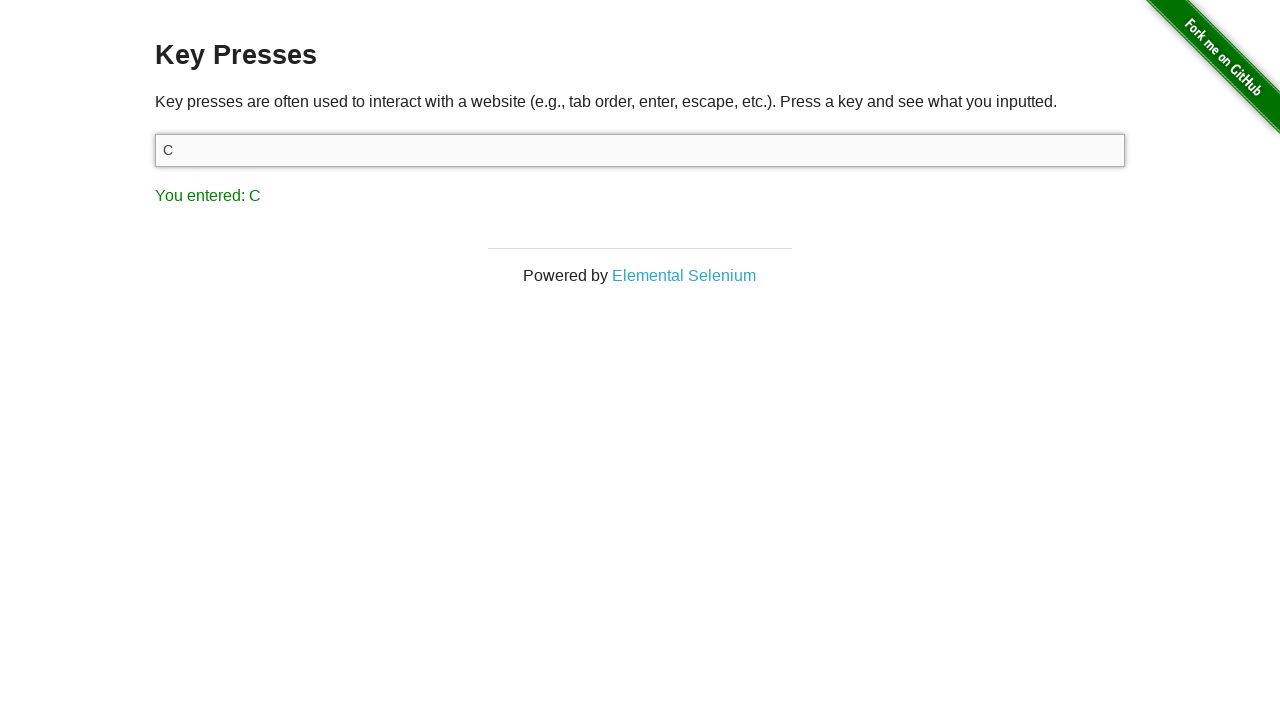

Pressed letter 'M' on target input field on #target
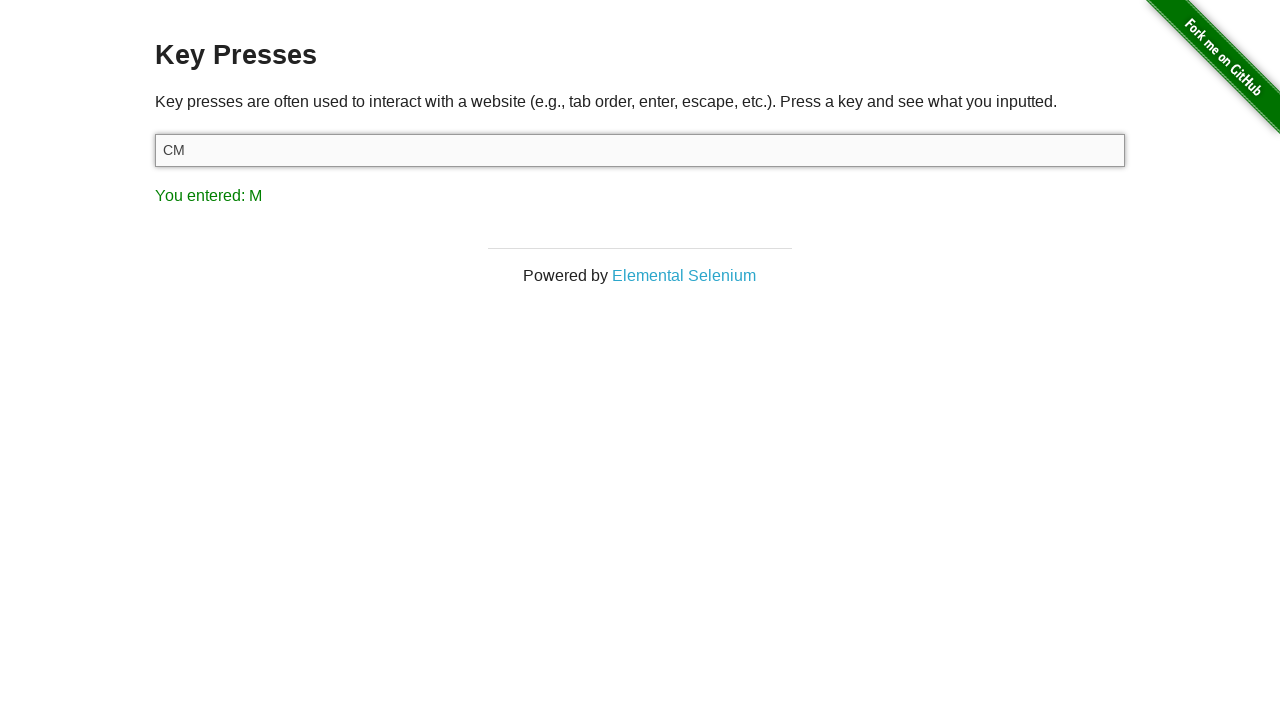

Verified 'M' key press was captured and displayed correctly
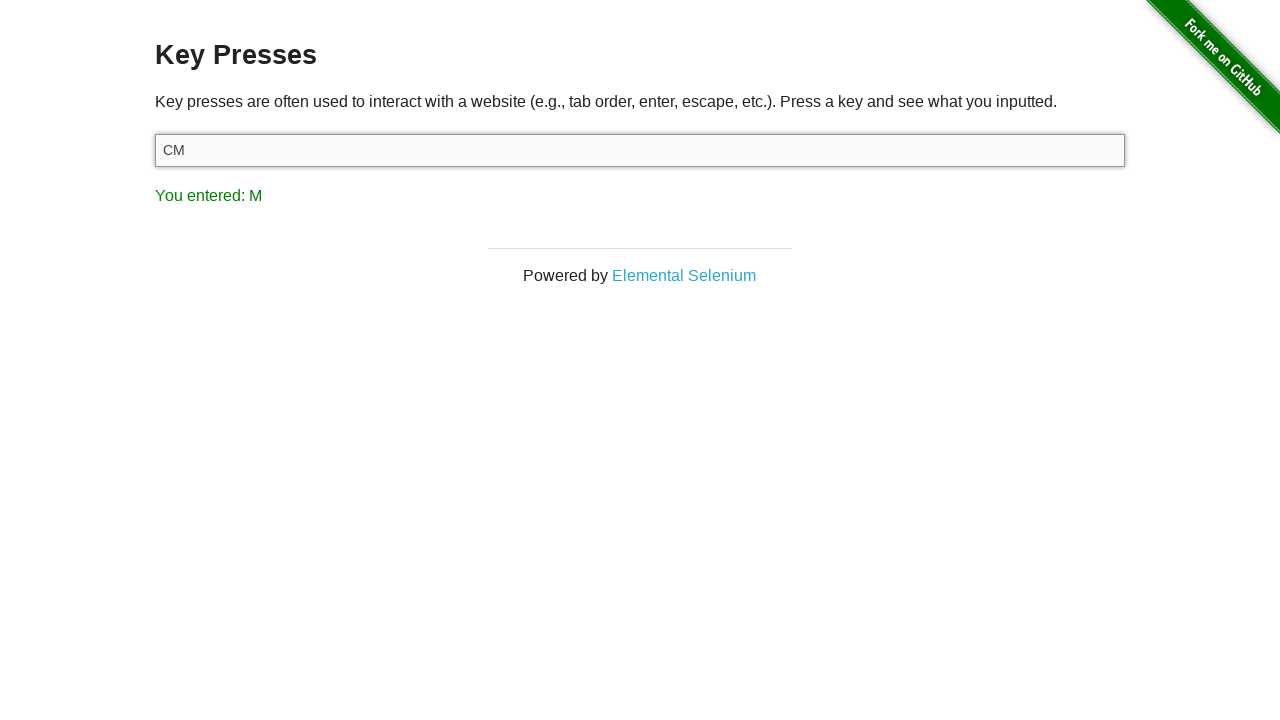

Pressed Space key on target input field on #target
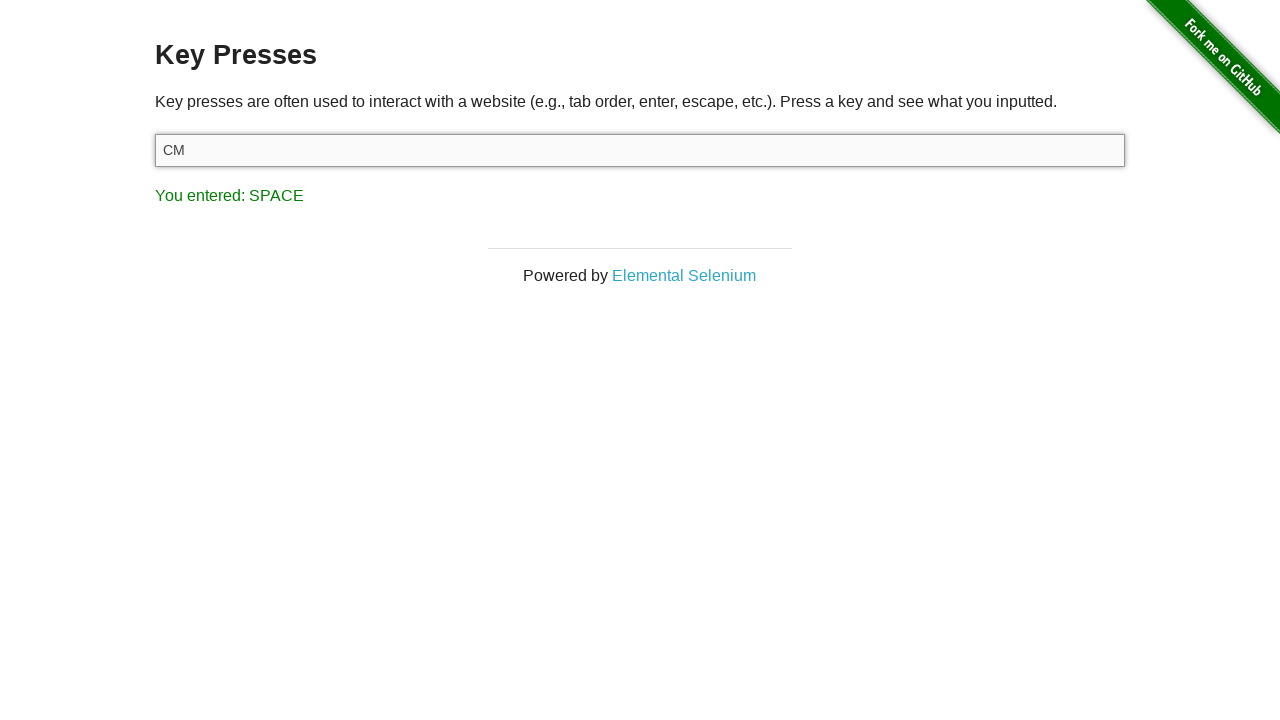

Verified Space key press was captured and displayed correctly
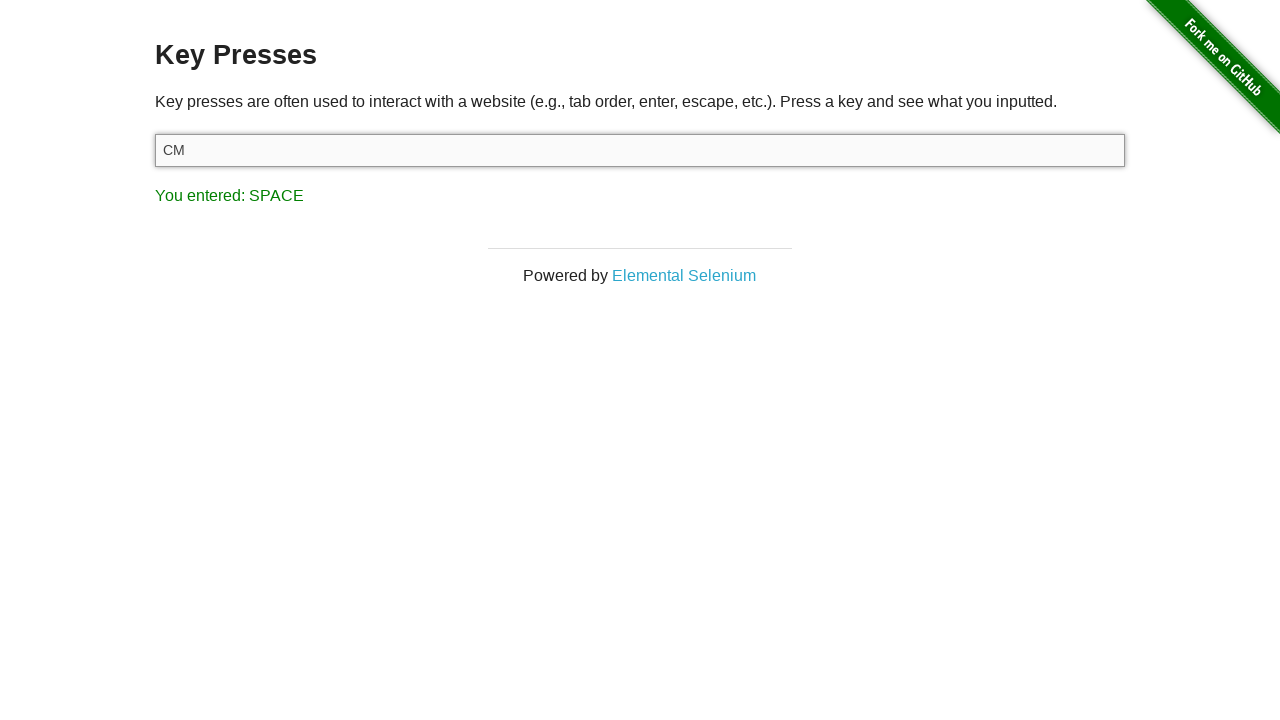

Pressed F5 function key on target input field on #target
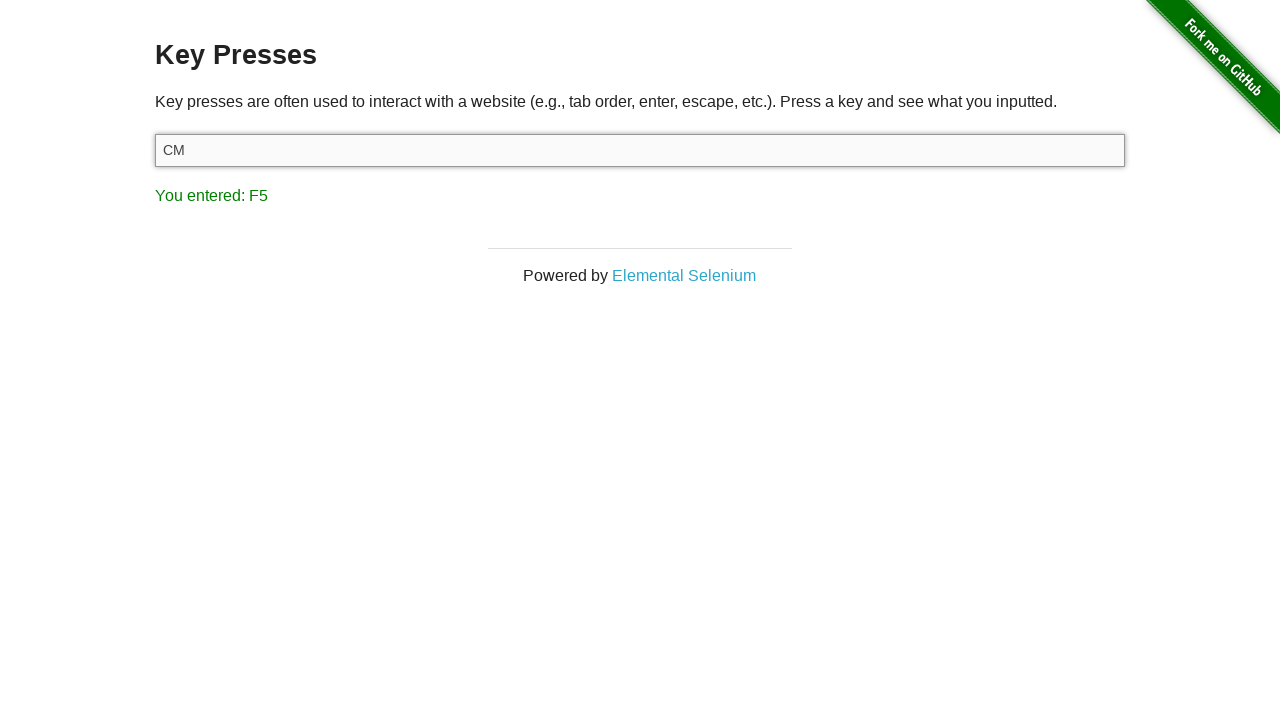

Verified F5 key press was captured and displayed correctly
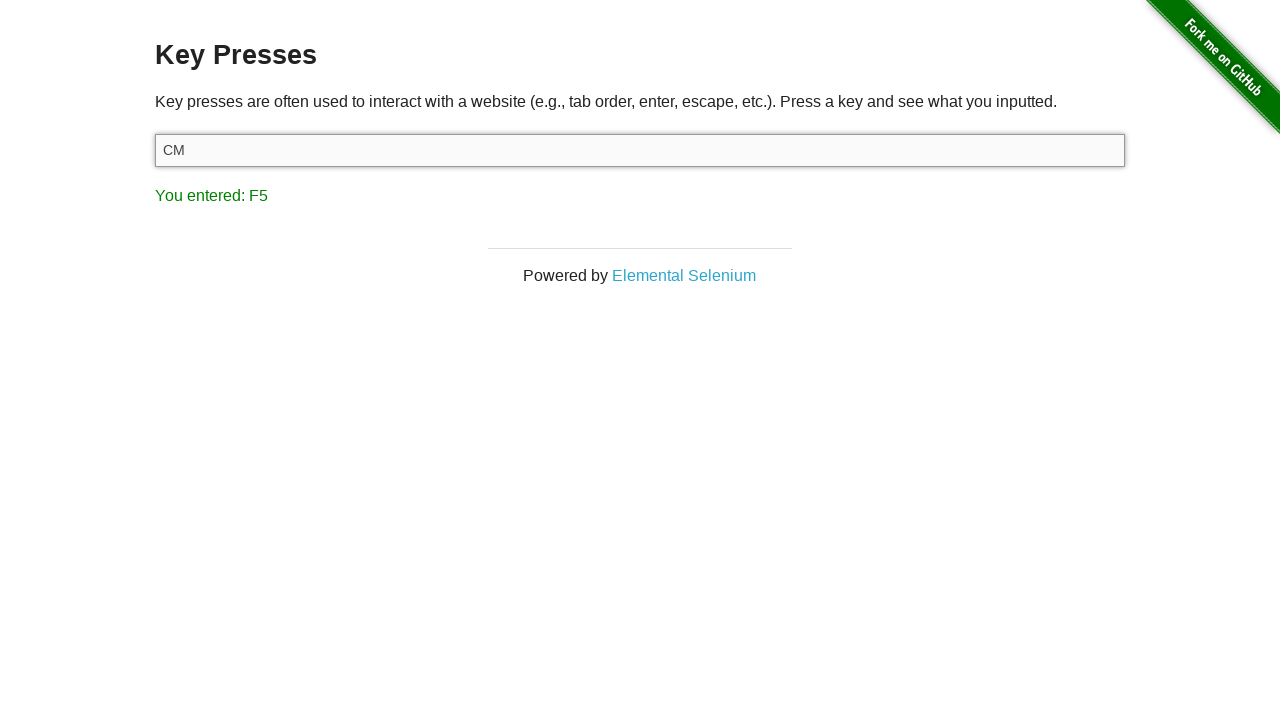

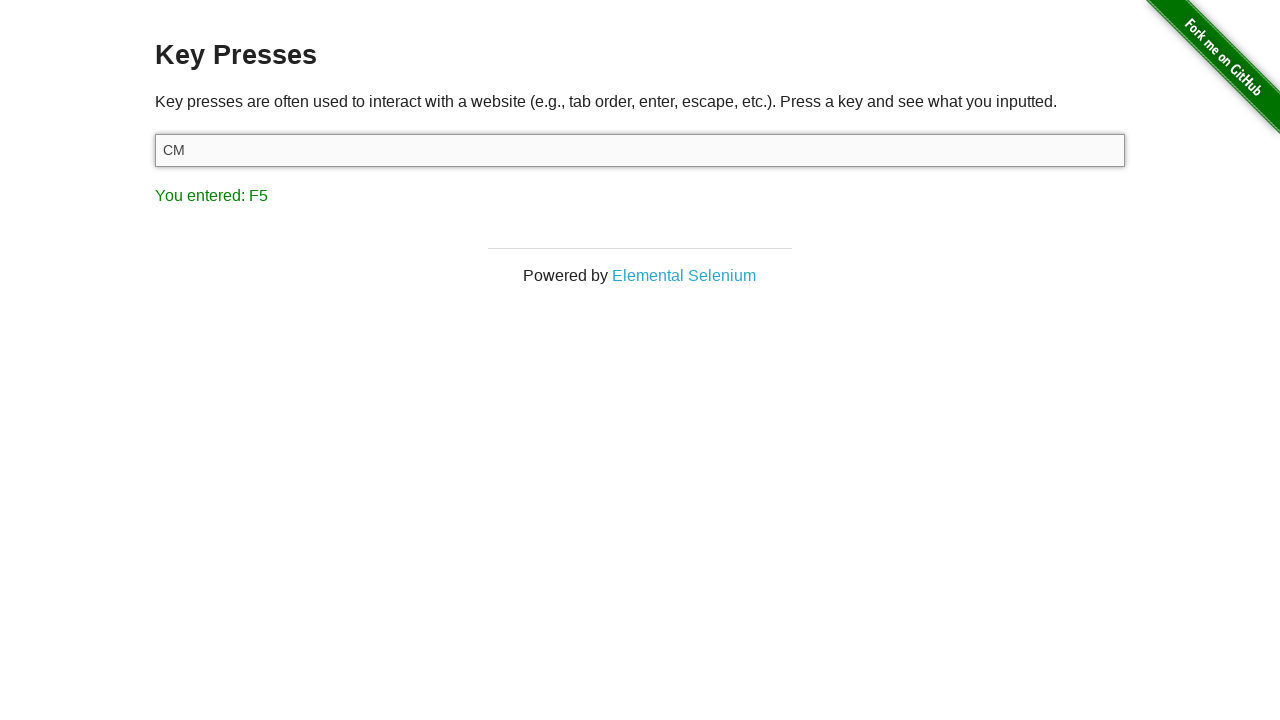